Navigates to the climate change adaptation page of the Andalucía environmental portal and scrolls down the page to view content below the fold.

Starting URL: https://www.juntadeandalucia.es/medioambiente/portal/web/cambio-climatico/adaptacion

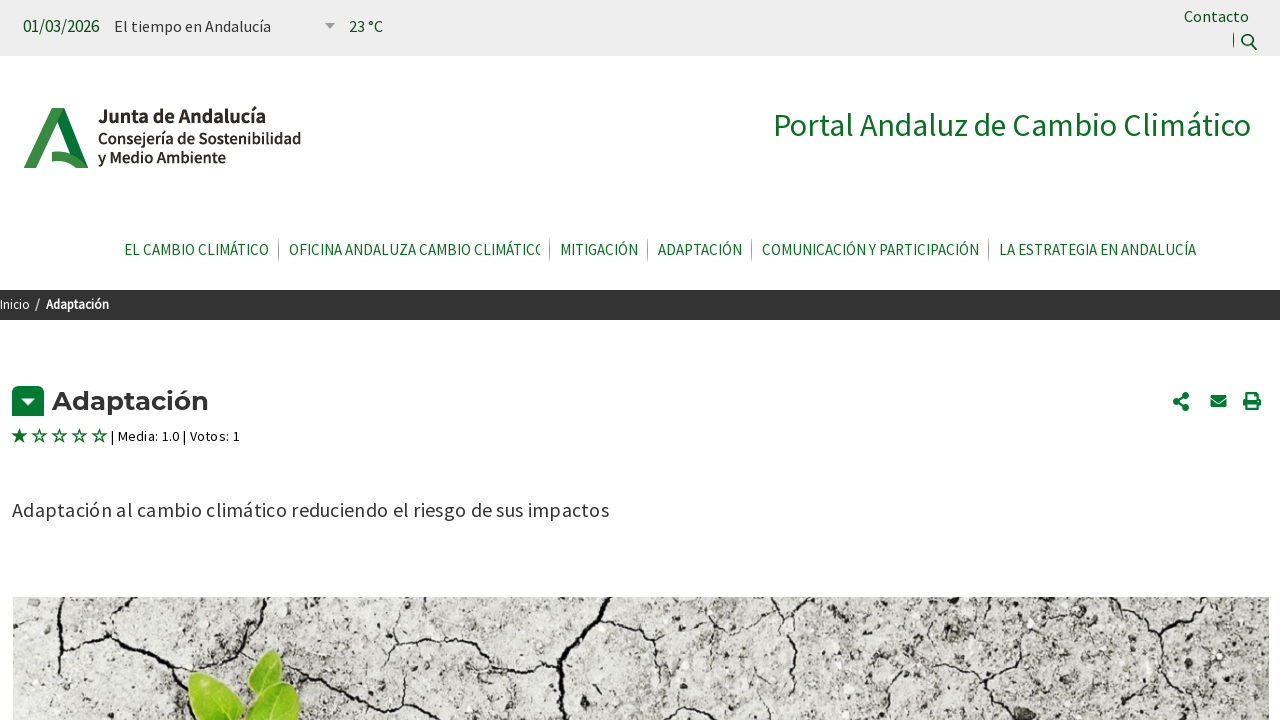

Navigated to the climate change adaptation page of the Andalucía environmental portal
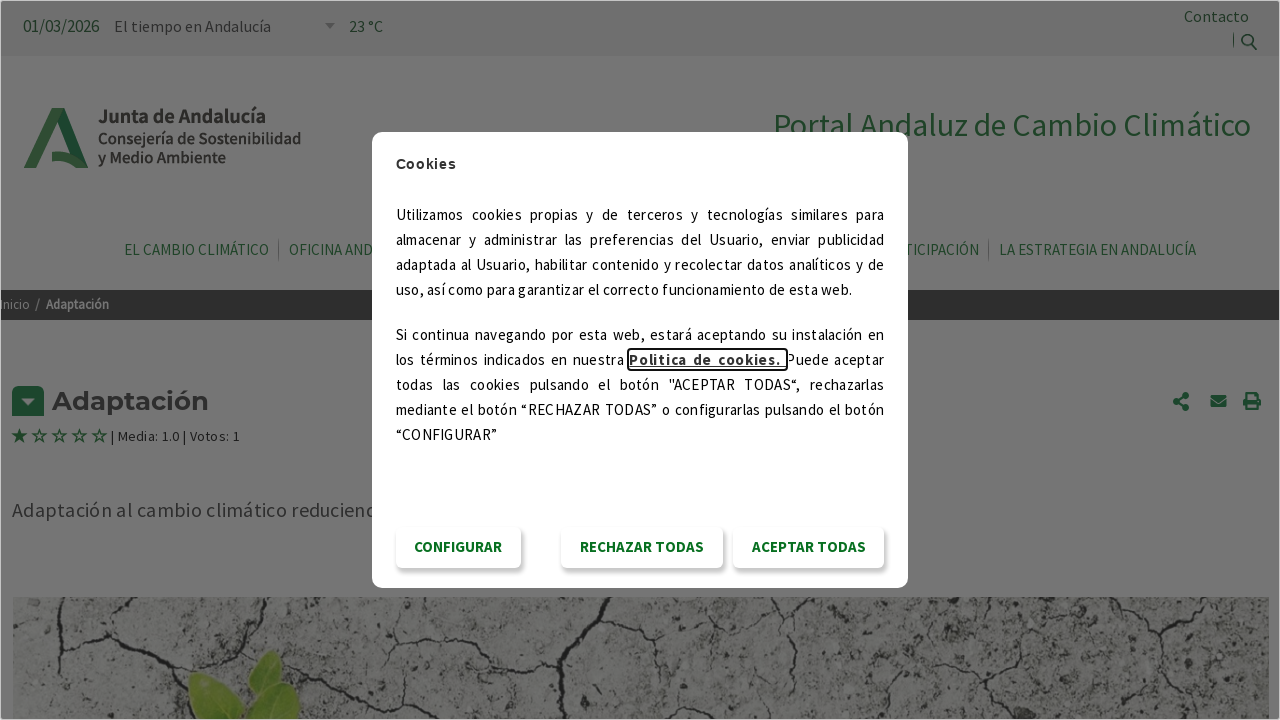

Scrolled down the page by 200 pixels
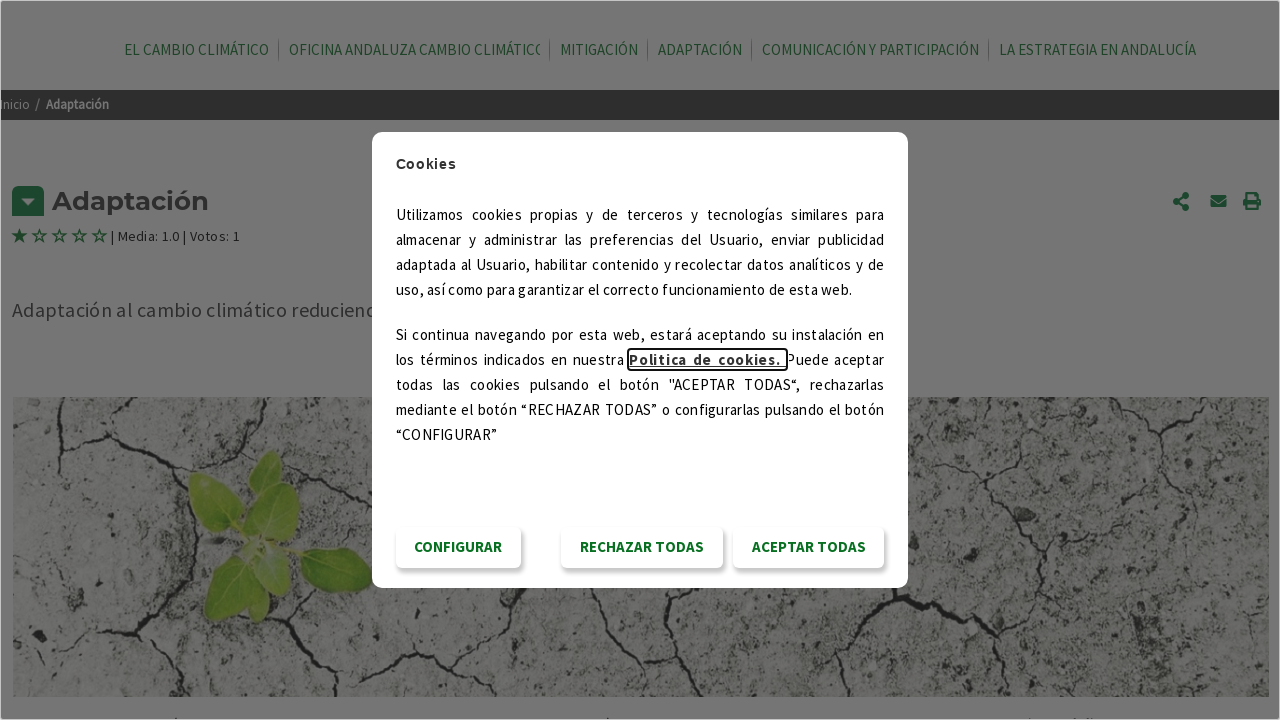

Scrolled down the page by another 200 pixels to view content below the fold
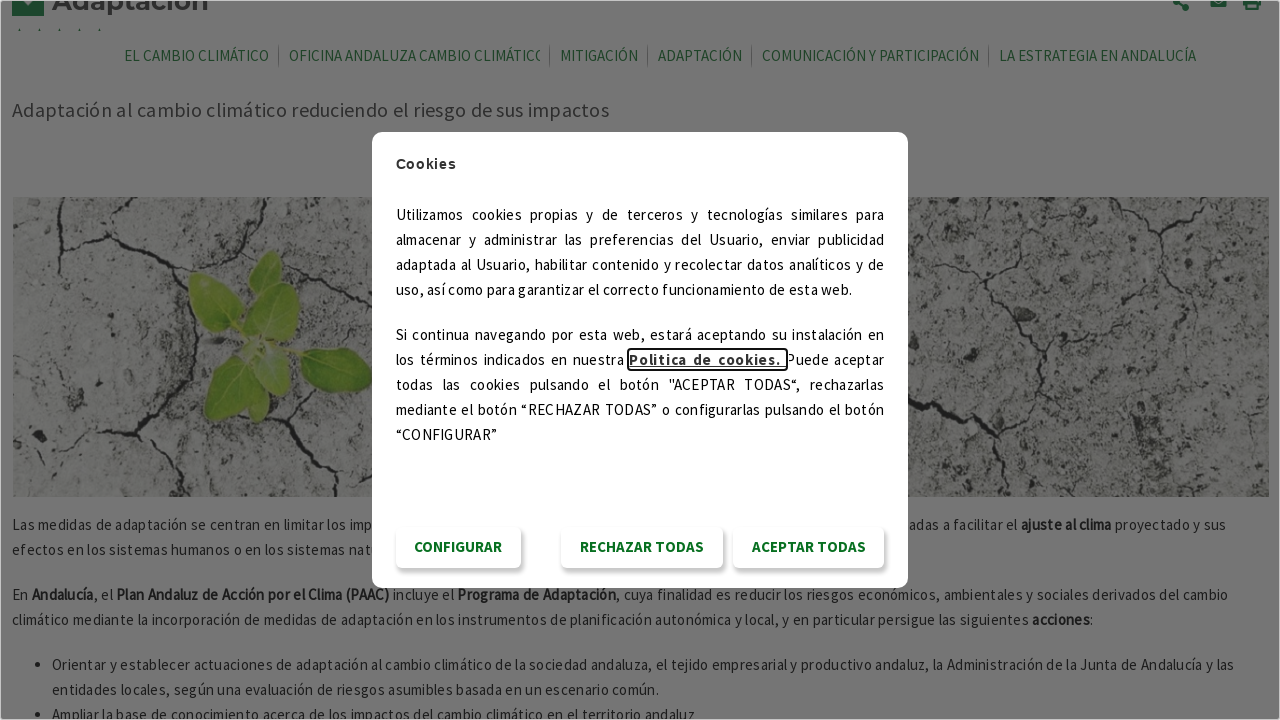

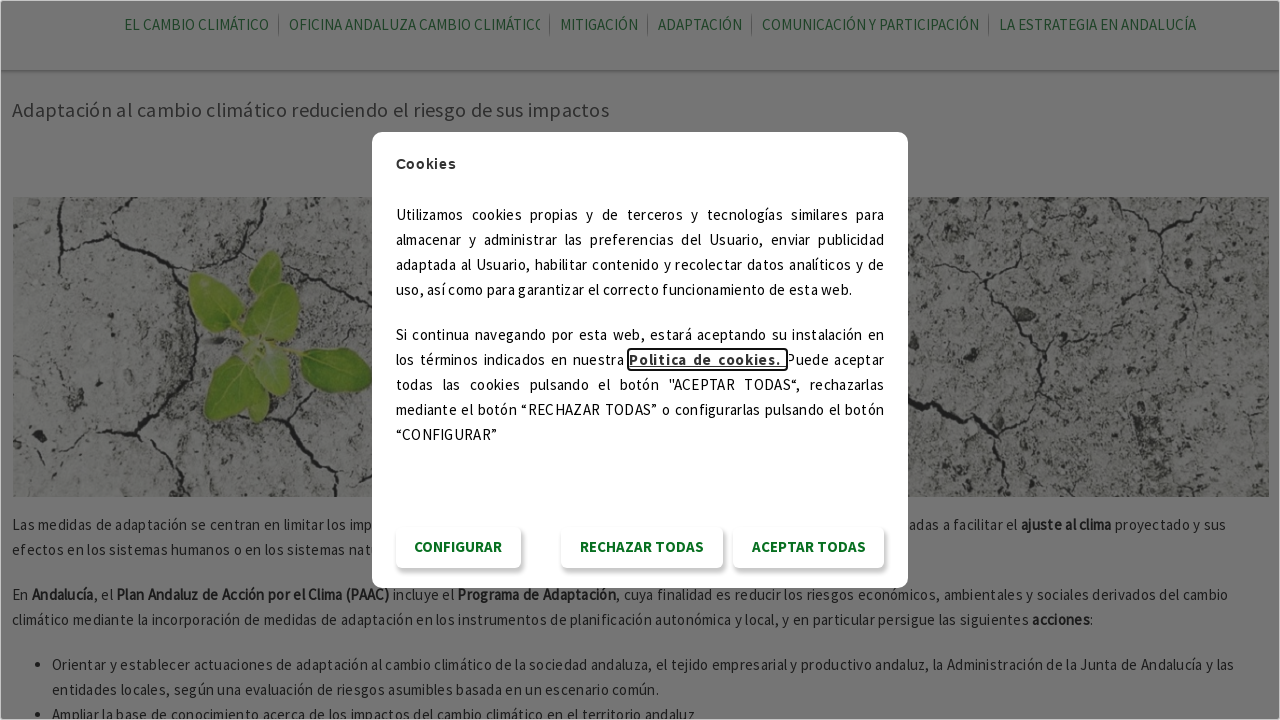